Navigates to Flipkart homepage and verifies the page loads successfully. The original test was designed to run 5 times to demonstrate invocation count in TestNG.

Starting URL: https://www.flipkart.com/

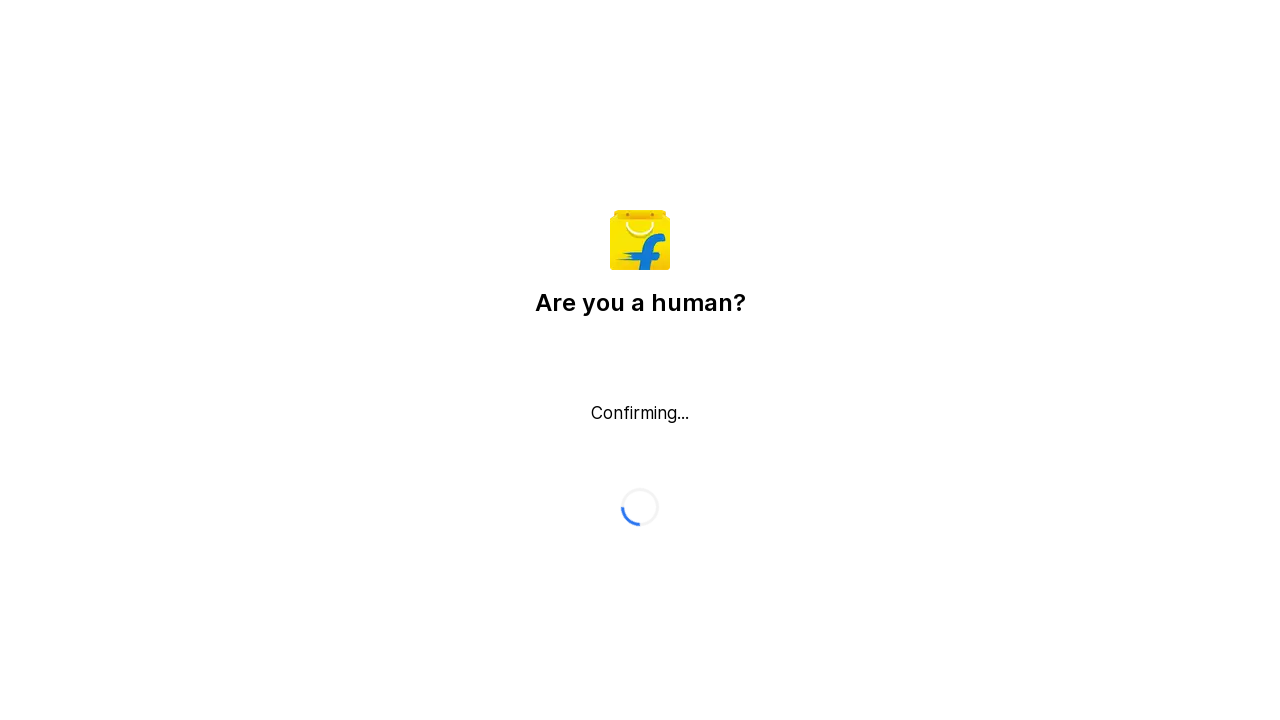

Page DOM content fully loaded
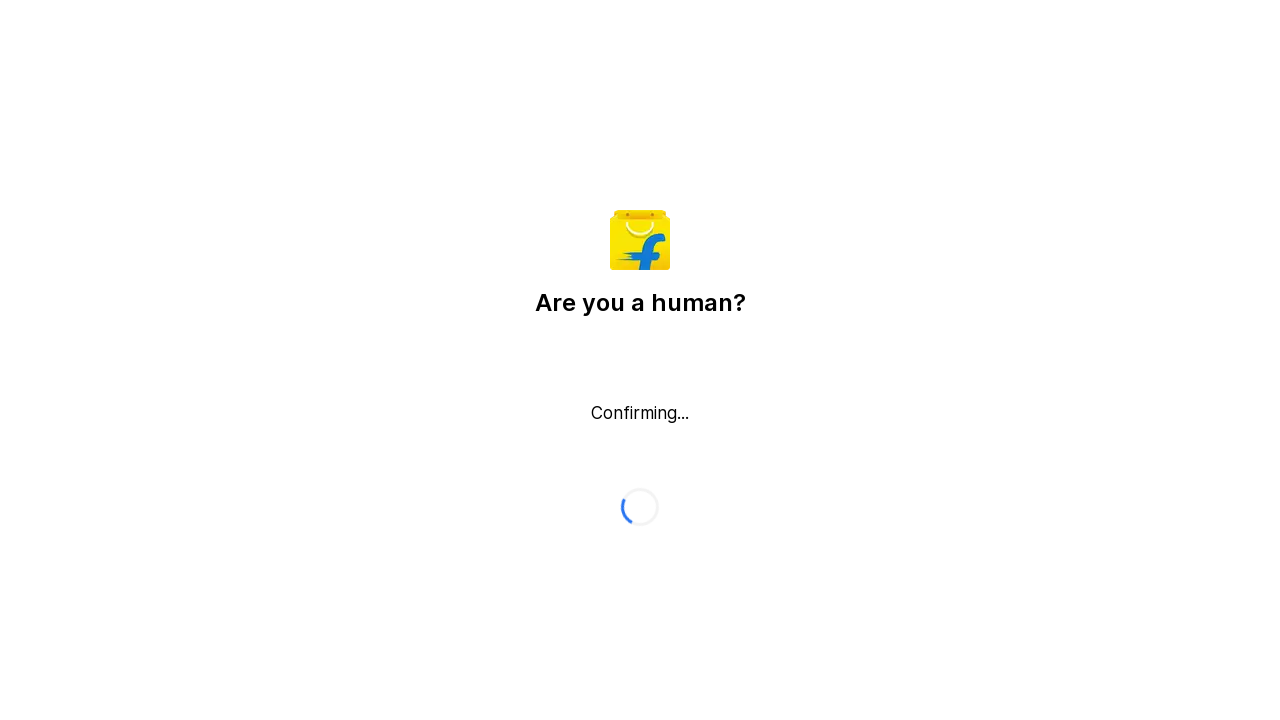

Body element is visible, confirming Flipkart homepage loaded successfully
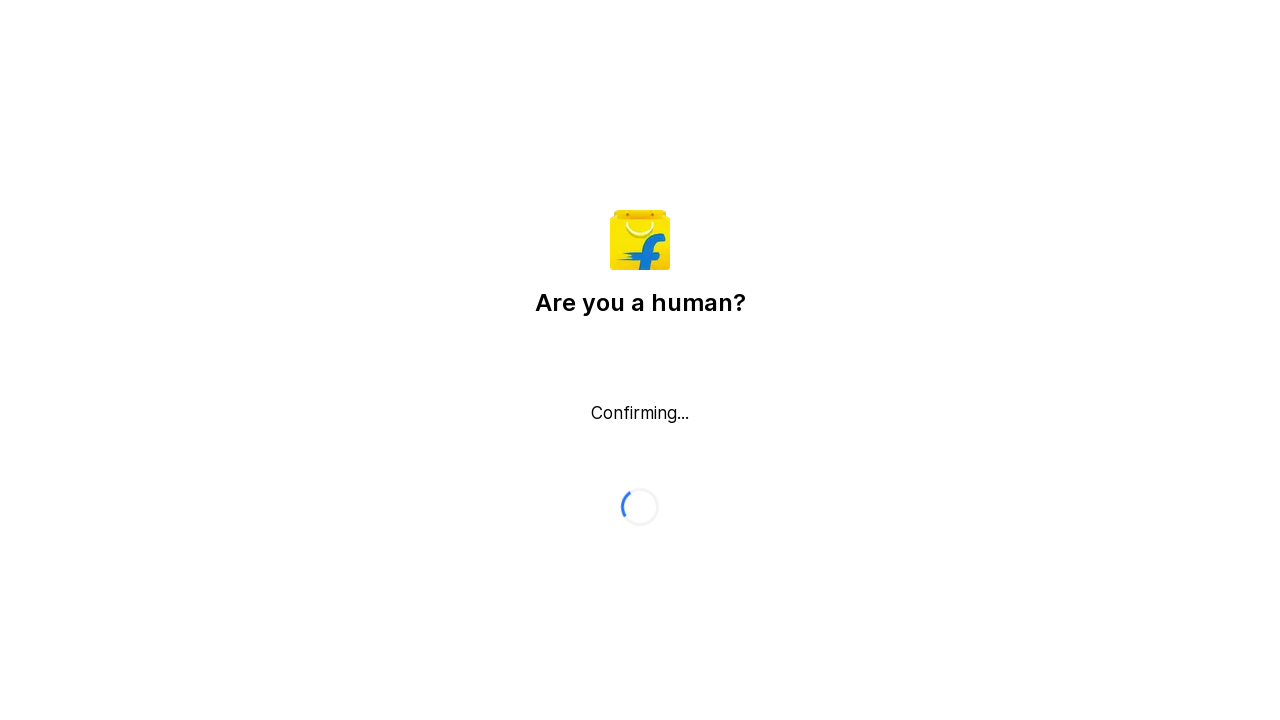

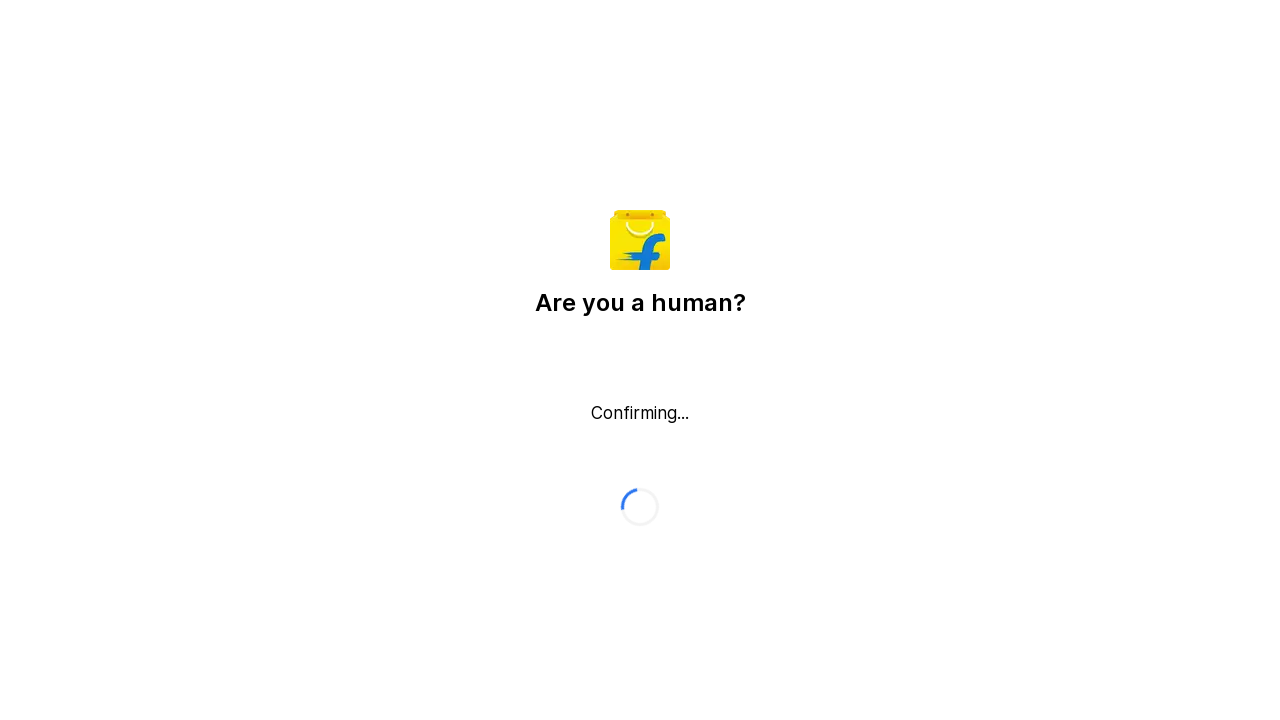